Tests dropdown interactions on a travel booking form, including passenger count selection and origin/destination airport selection using different locator strategies

Starting URL: https://rahulshettyacademy.com/dropdownsPractise/#

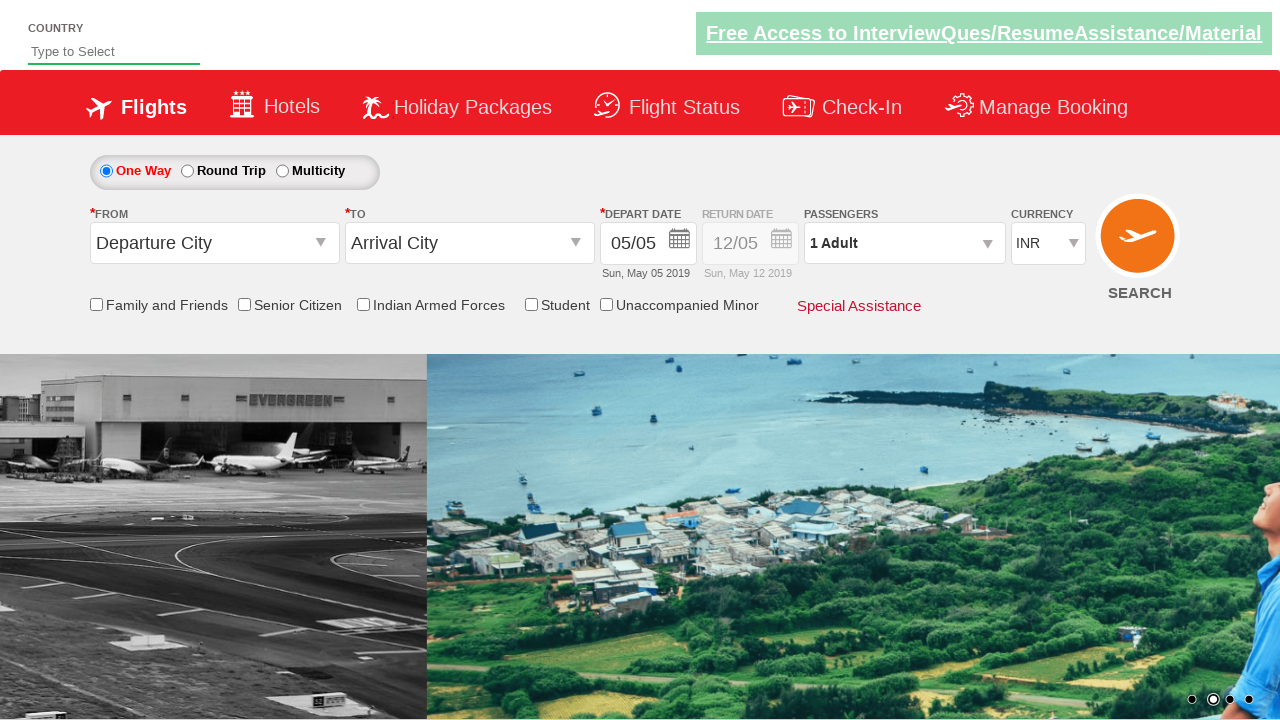

Clicked passenger info dropdown to open passenger selection panel at (904, 243) on #divpaxinfo
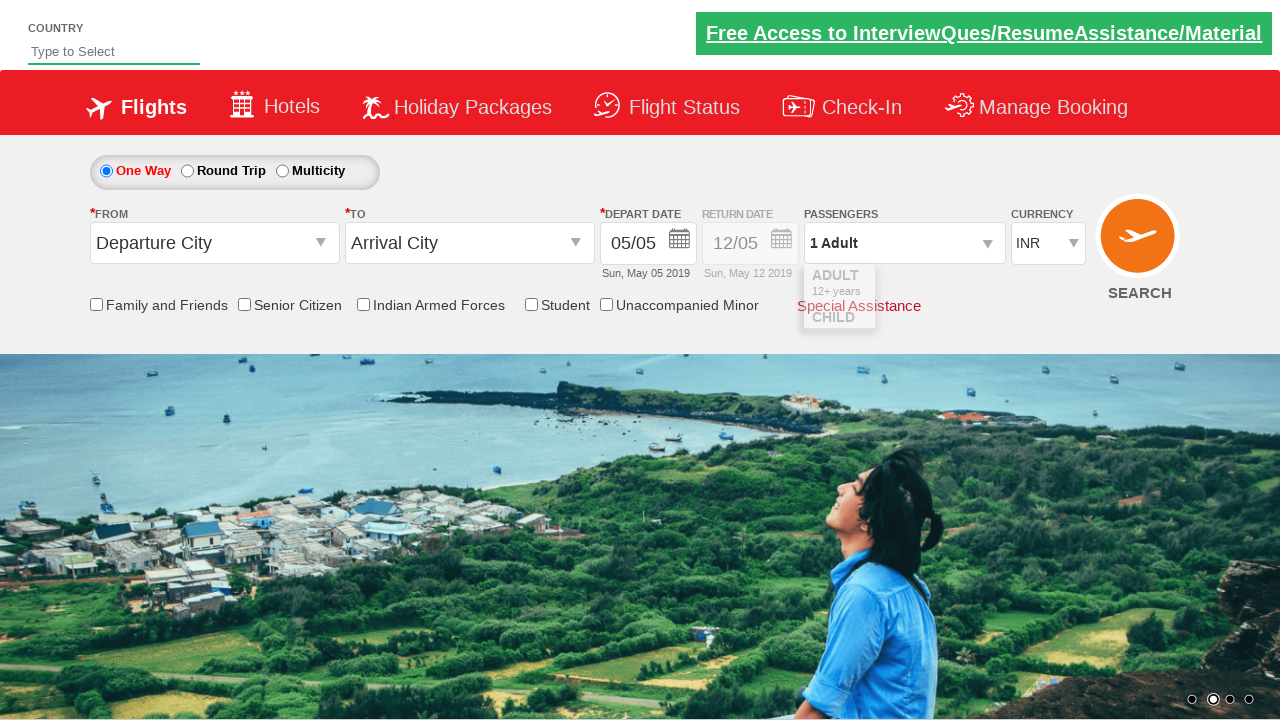

Clicked 'Add Adult' button (iteration 1/4) at (982, 288) on #hrefIncAdt
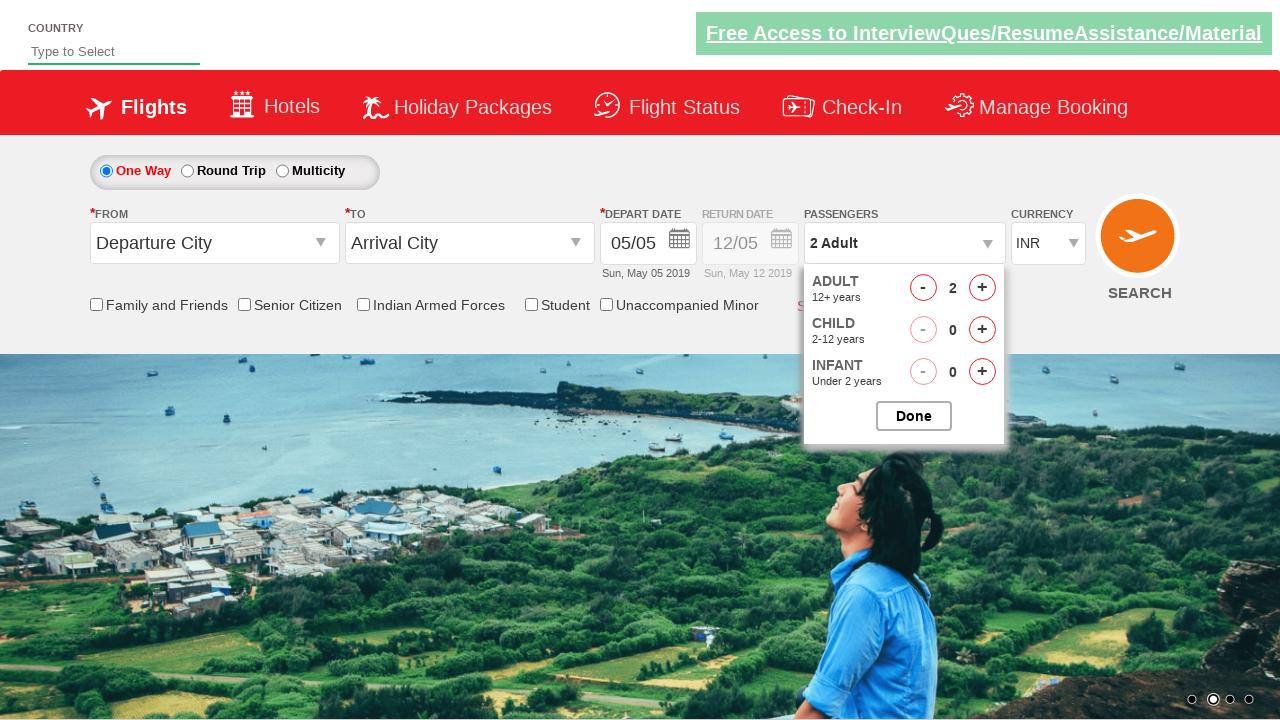

Clicked 'Add Adult' button (iteration 2/4) at (982, 288) on #hrefIncAdt
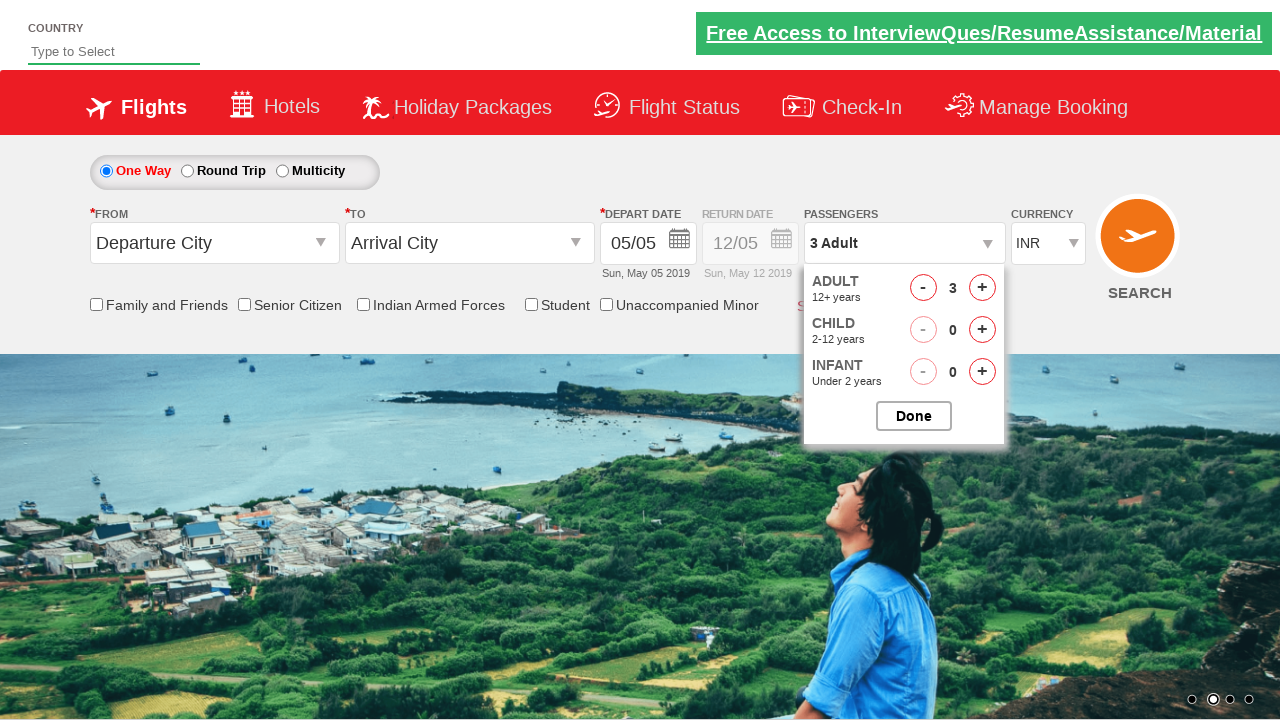

Clicked 'Add Adult' button (iteration 3/4) at (982, 288) on #hrefIncAdt
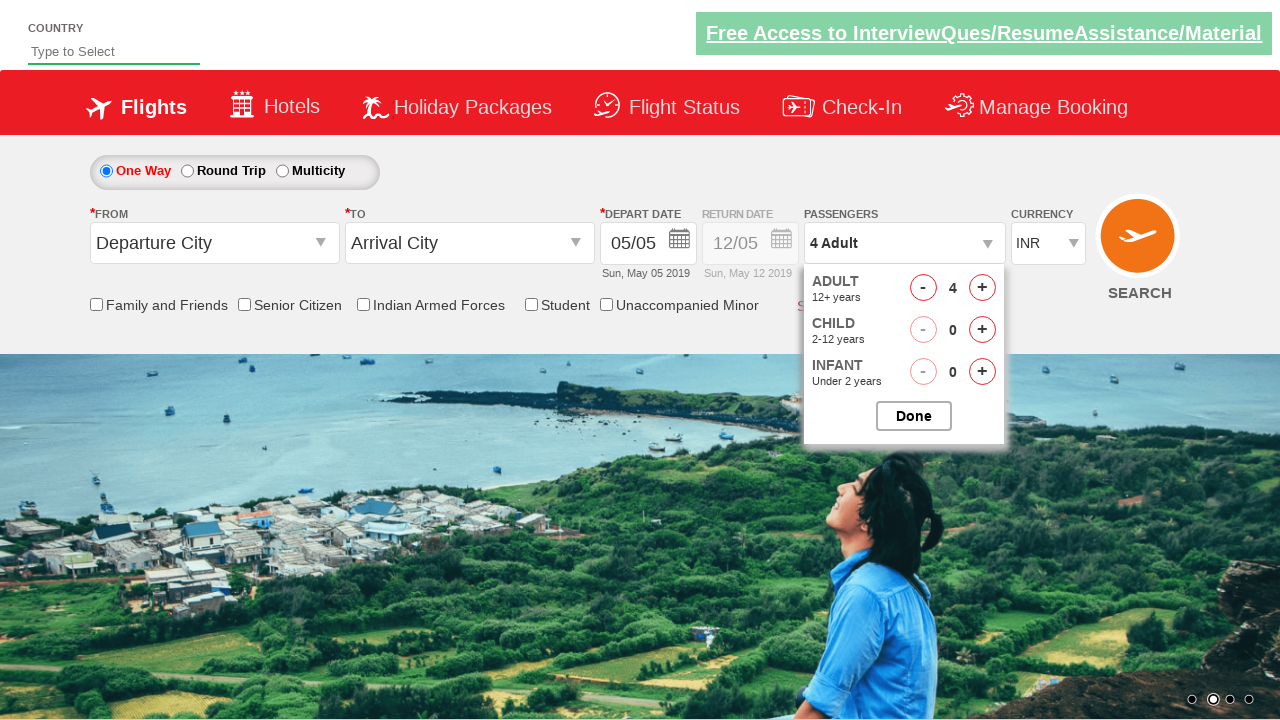

Clicked 'Add Adult' button (iteration 4/4) at (982, 288) on #hrefIncAdt
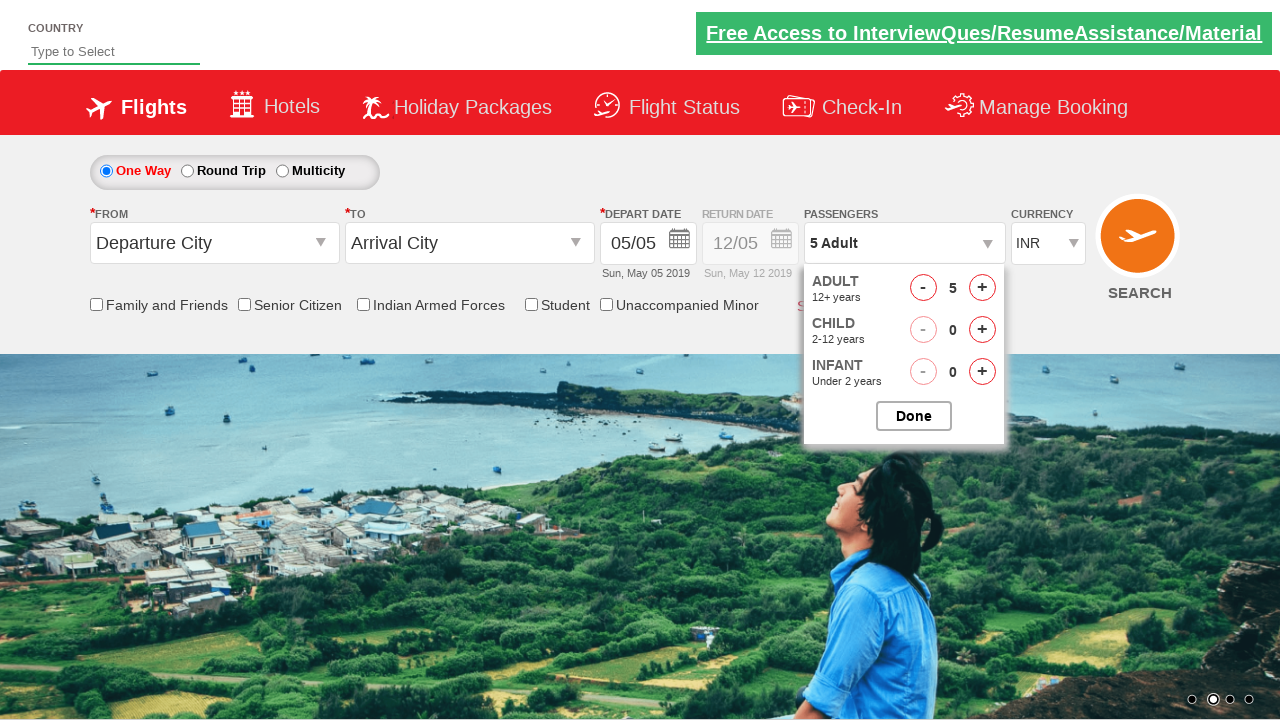

Closed passenger selection panel at (914, 416) on #btnclosepaxoption
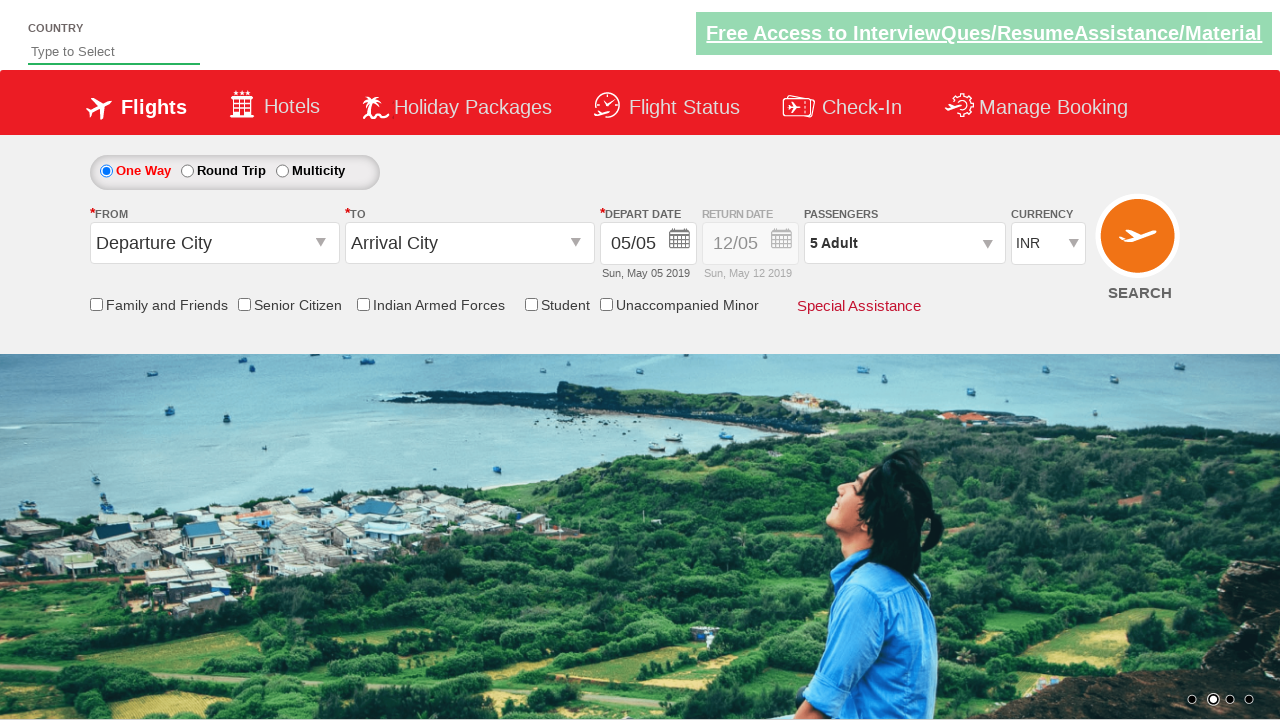

Clicked origin airport dropdown at (214, 243) on #ctl00_mainContent_ddl_originStation1_CTXT
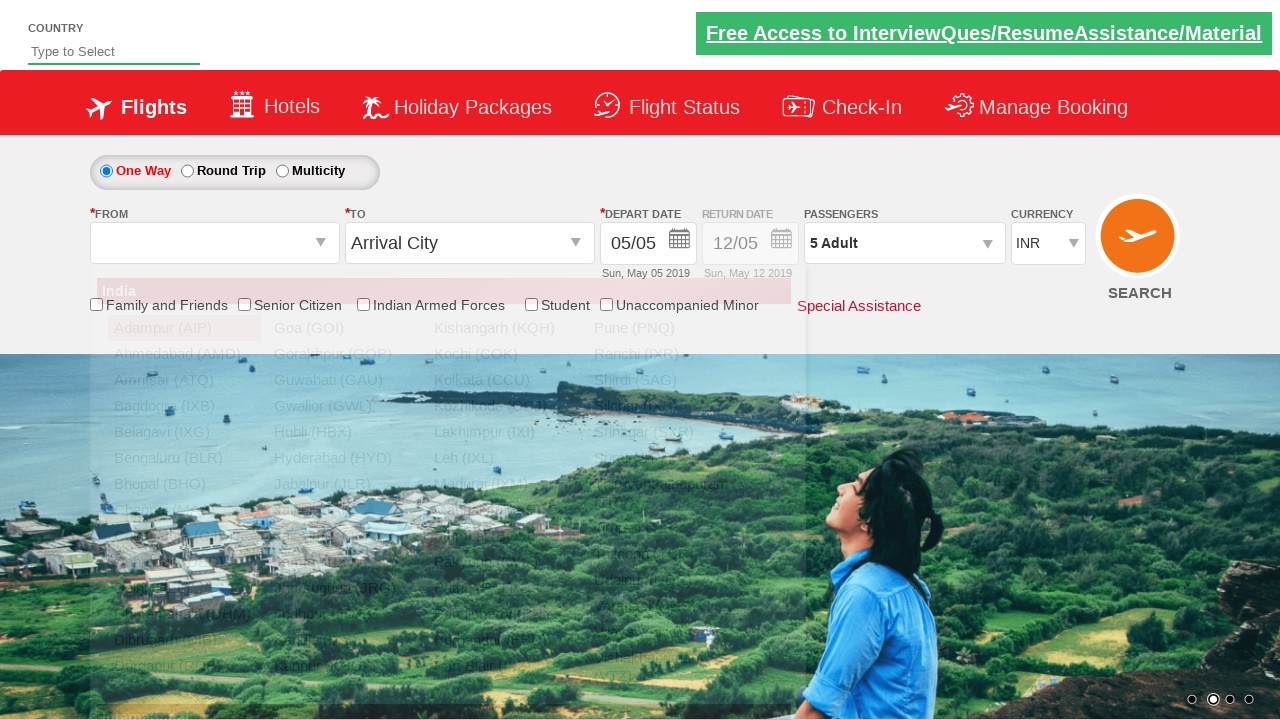

Selected origin airport IXB (Kolkata) at (184, 406) on xpath=//a[@value='IXB']
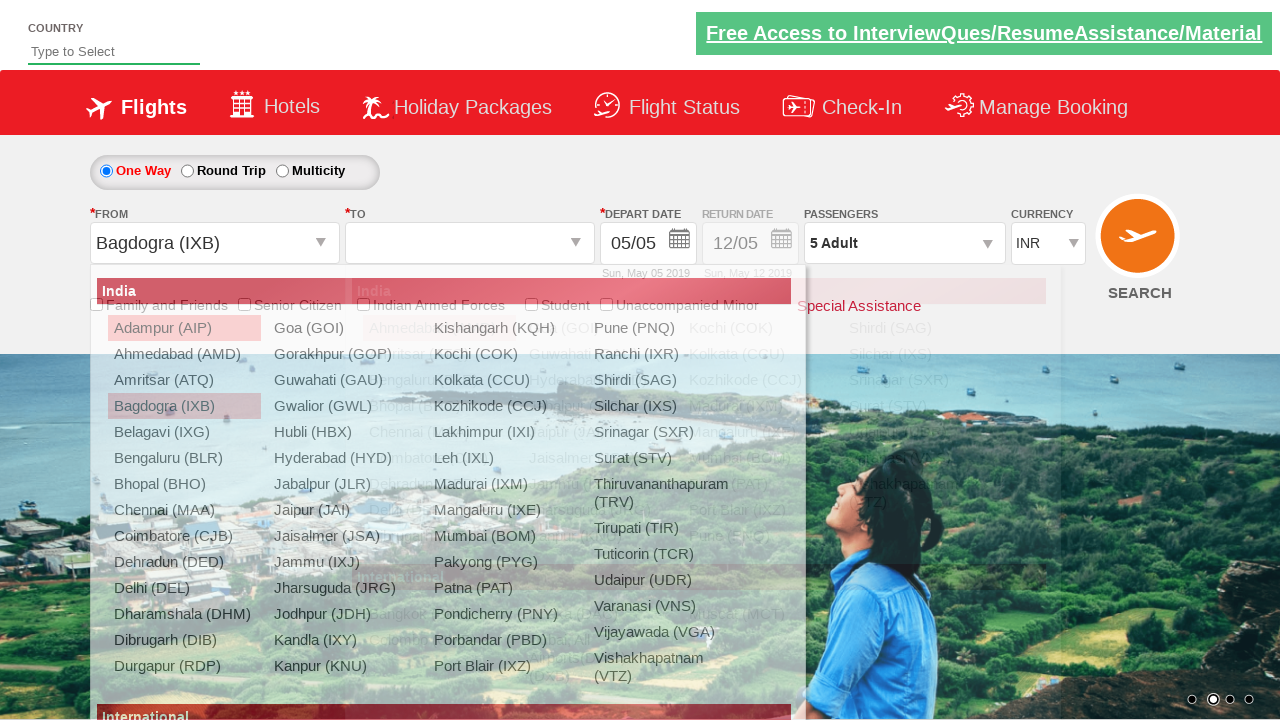

Waited 2 seconds for destination dropdown to be ready
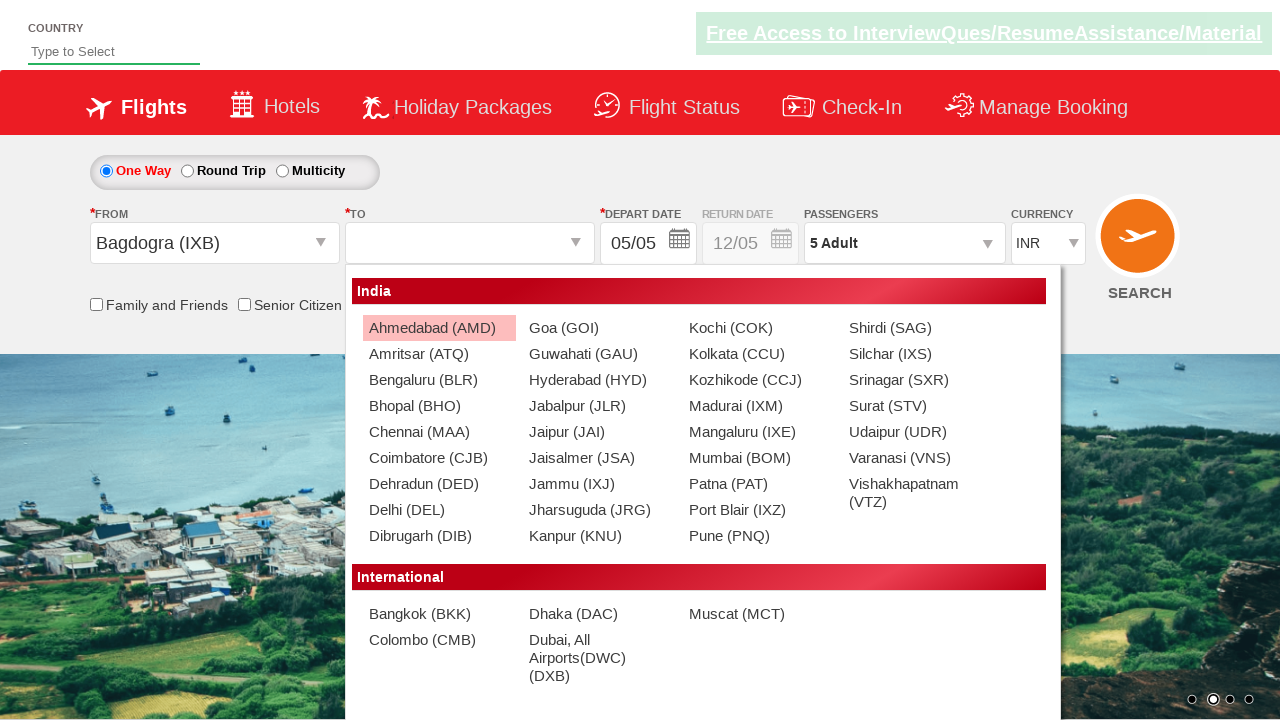

Selected destination airport MAA (Chennai) using index selector at (439, 432) on (//a[@value='MAA'])[2]
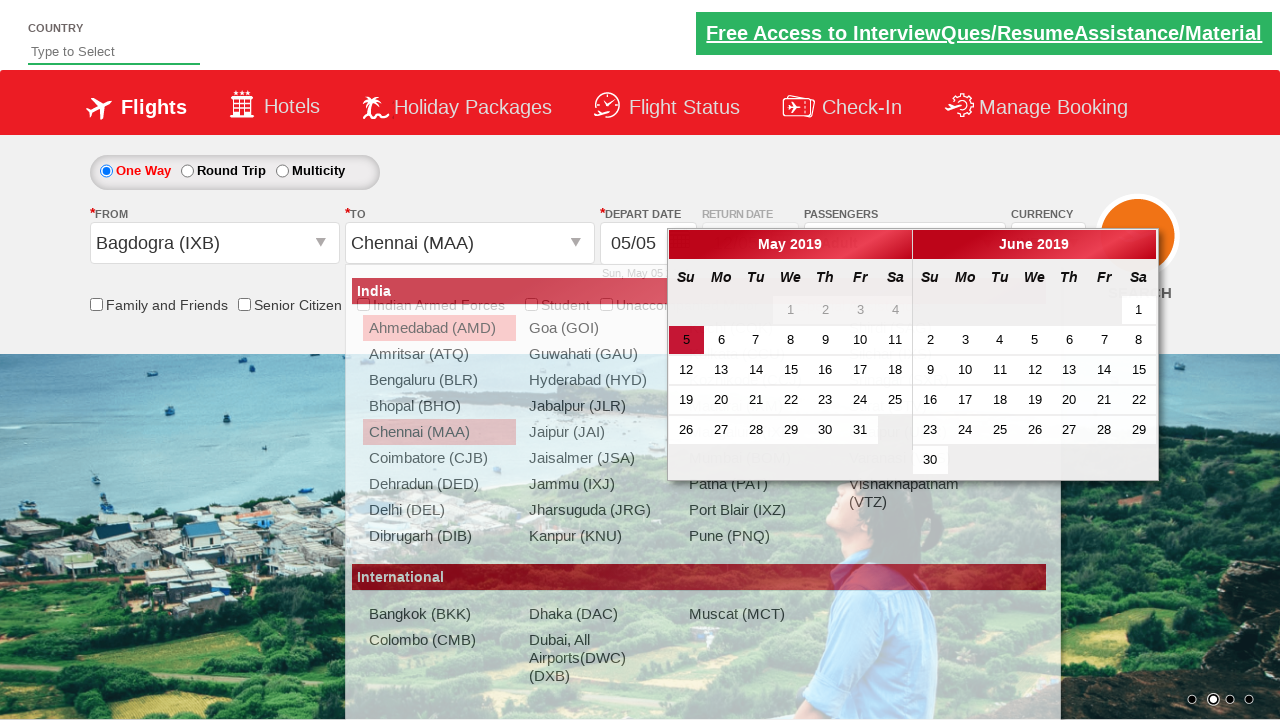

Clicked origin airport dropdown again for second selection approach at (214, 243) on #ctl00_mainContent_ddl_originStation1_CTXT
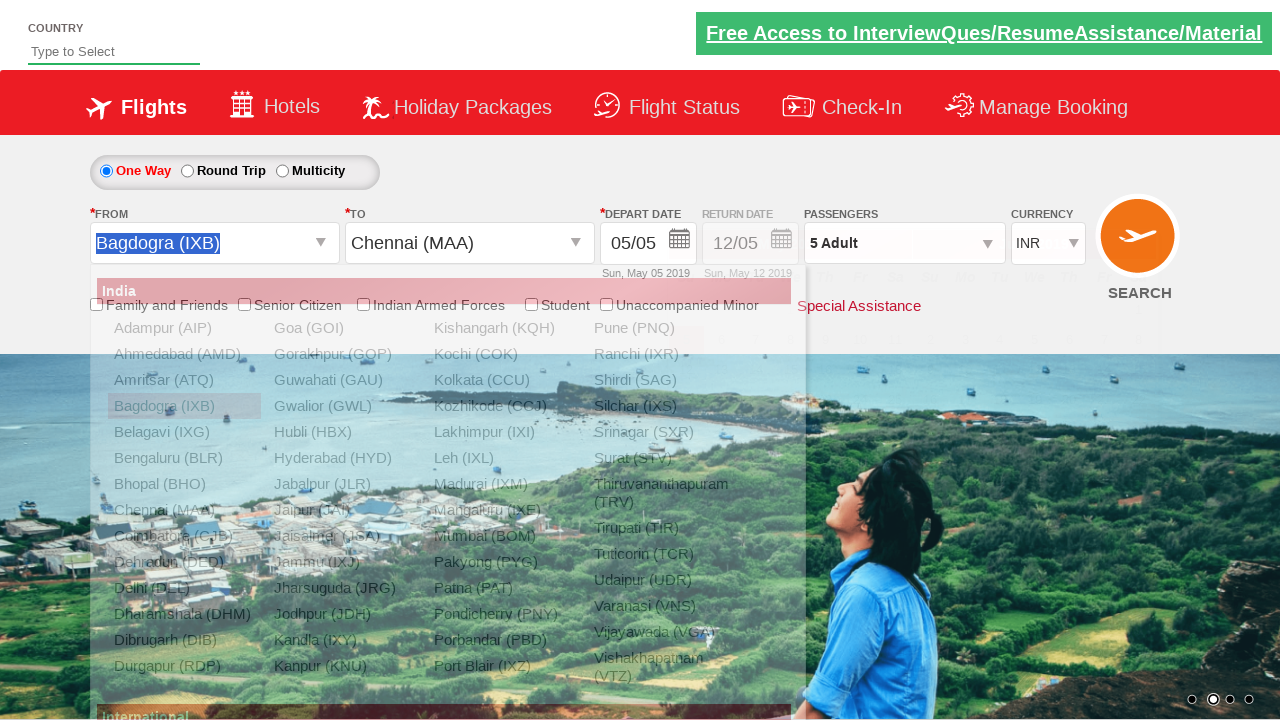

Selected origin airport IXE (Kolkata) using parent-child locator strategy at (504, 510) on xpath=//div[@id='glsctl00_mainContent_ddl_originStation1_CTNR'] //a[@value='IXE'
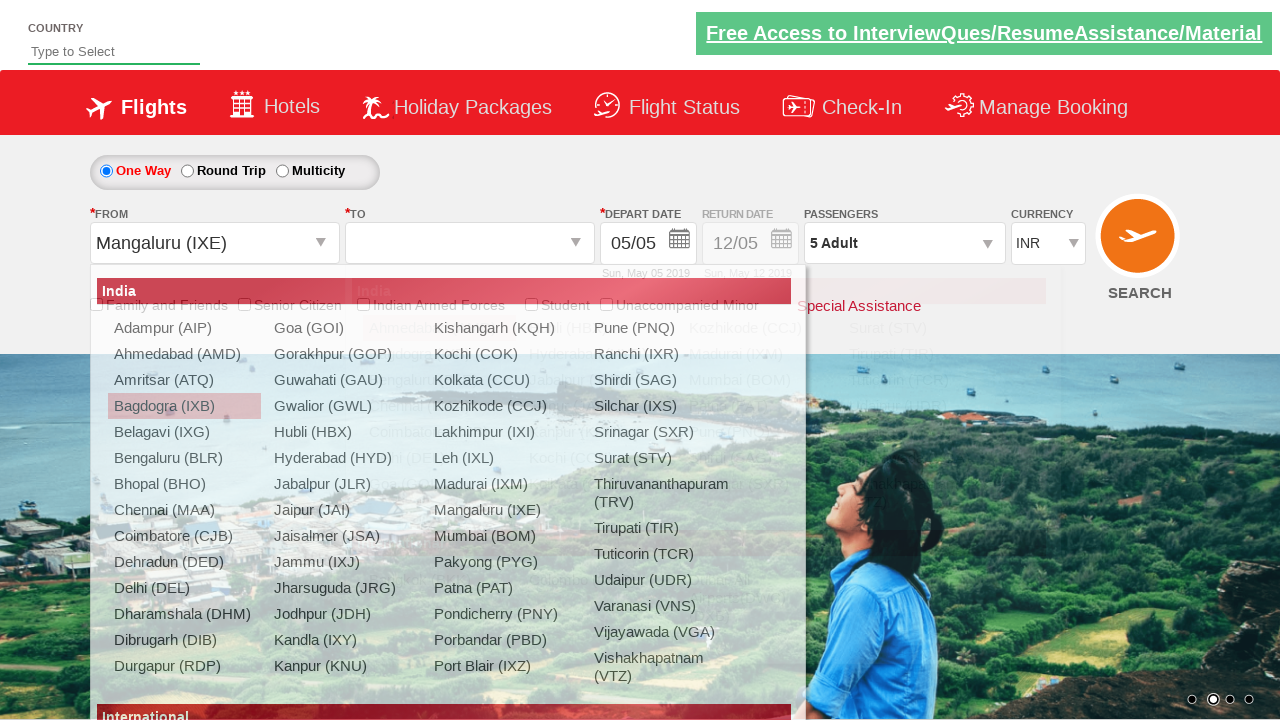

Waited 2 seconds for destination dropdown to be ready
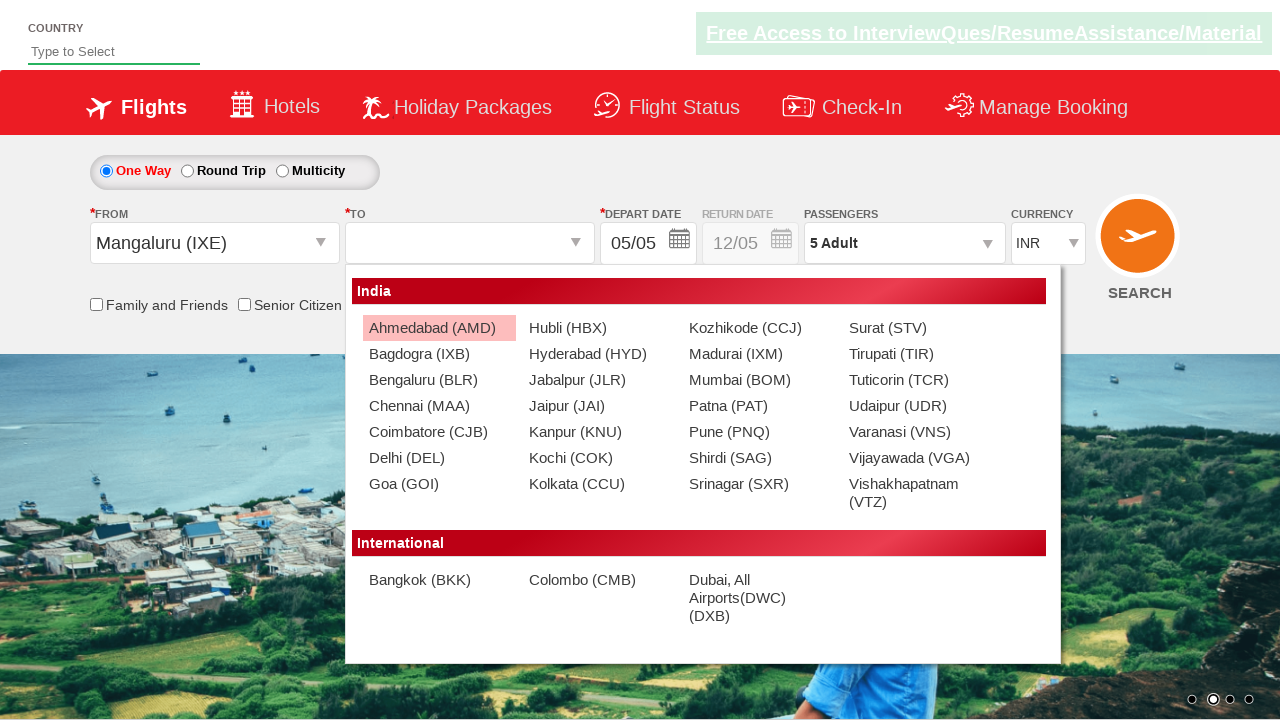

Selected destination airport IXB (Kolkata) using parent-child locator strategy at (439, 354) on xpath=//div[@id='glsctl00_mainContent_ddl_destinationStation1_CTNR'] //a[@value=
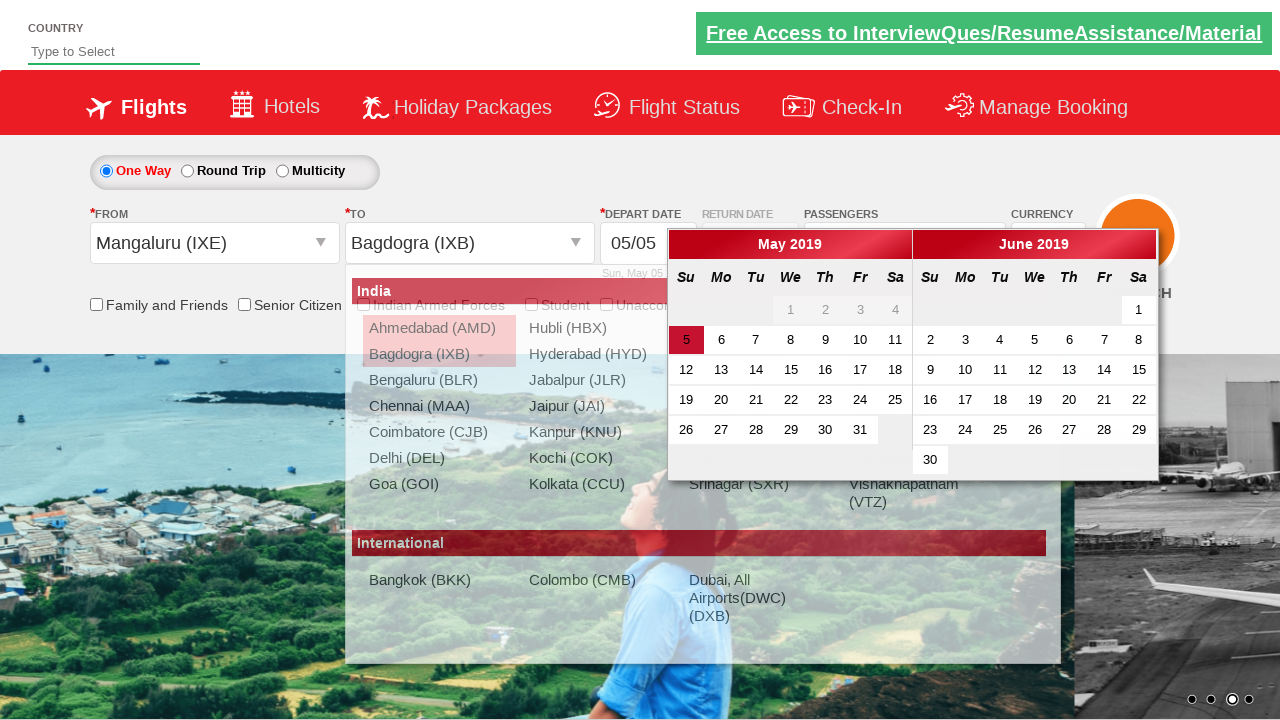

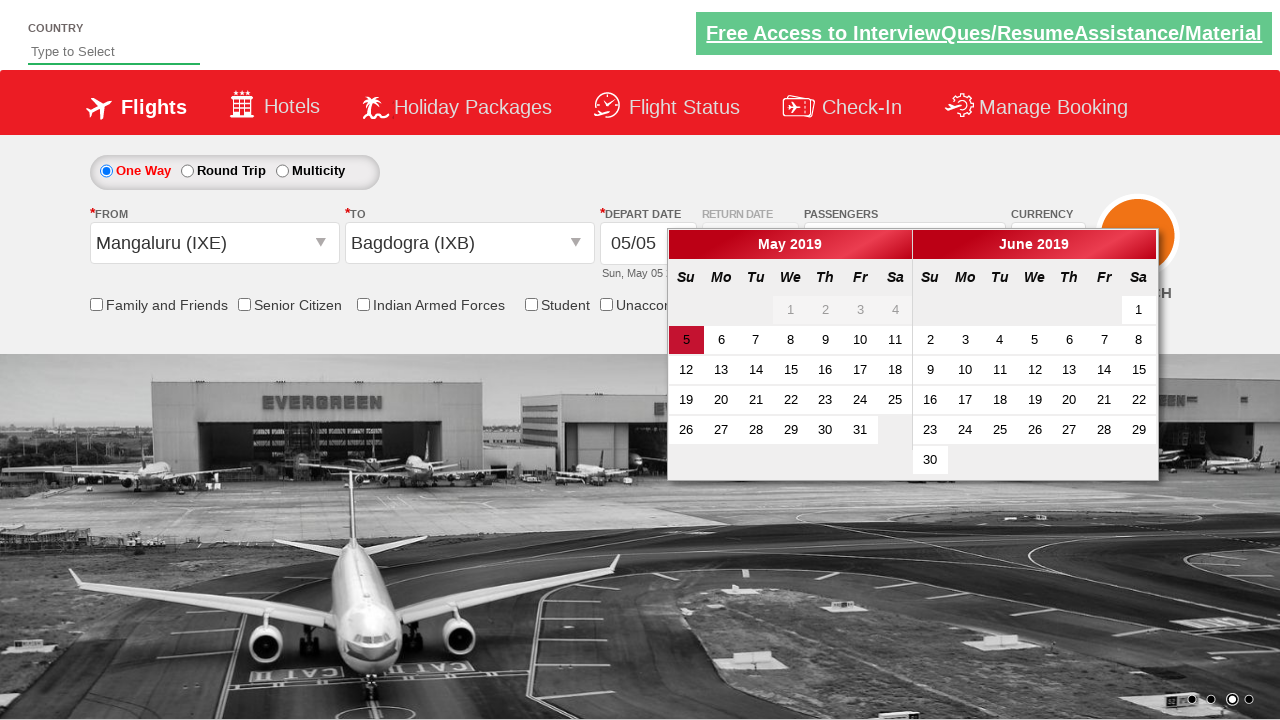